Tests calendar date picker functionality by opening a date picker and selecting a specific date (28th) from the calendar

Starting URL: http://seleniumpractise.blogspot.in/2016/08/how-to-handle-calendar-in-selenium.html

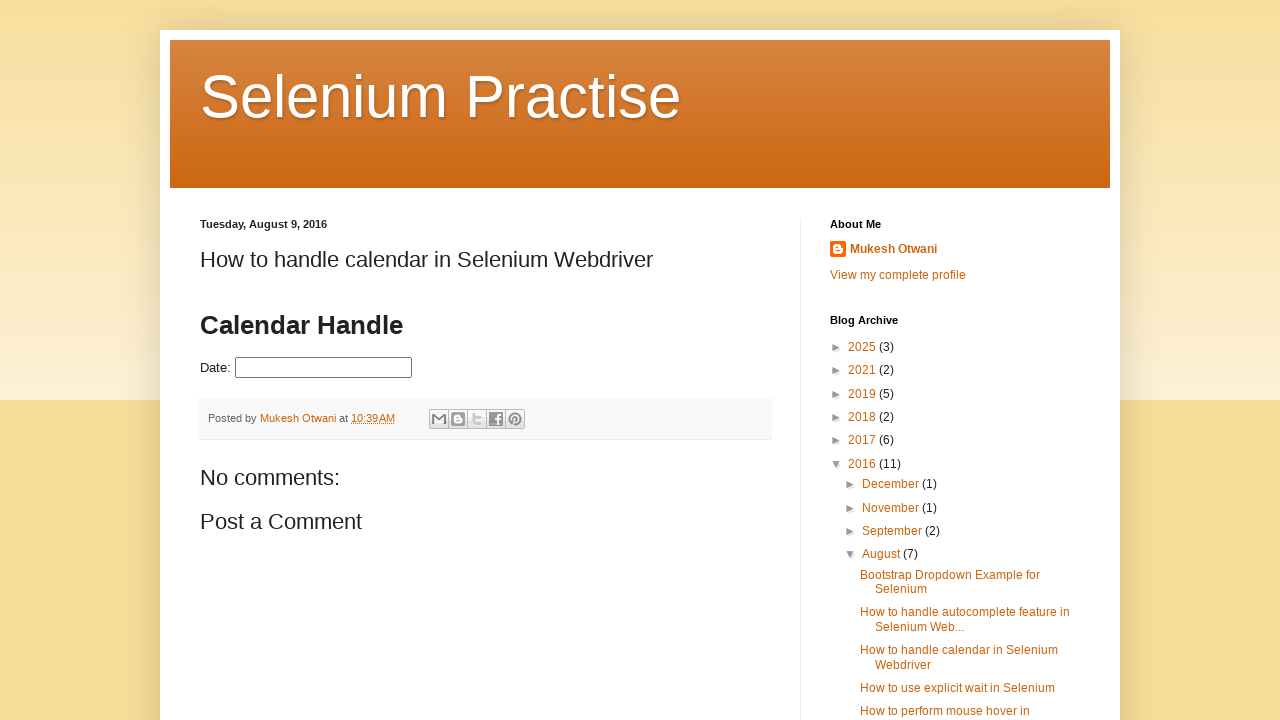

Clicked on date picker to open calendar at (324, 368) on #datepicker
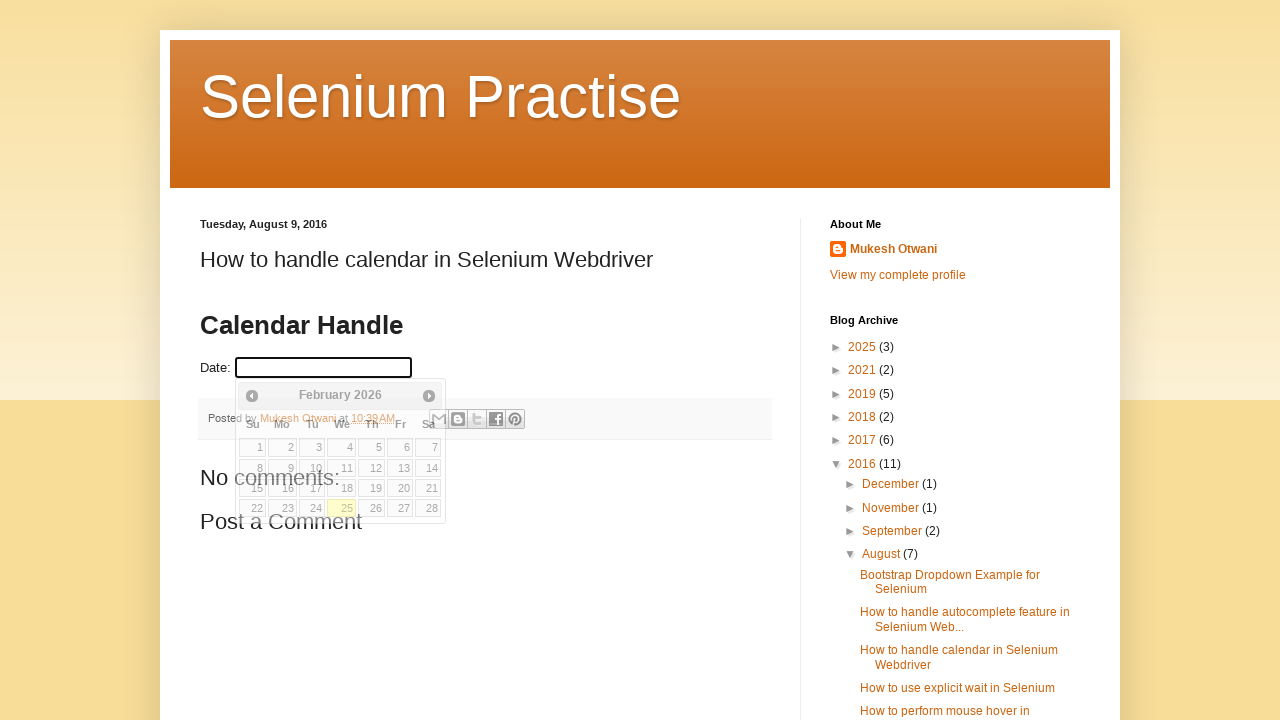

Calendar loaded and became visible
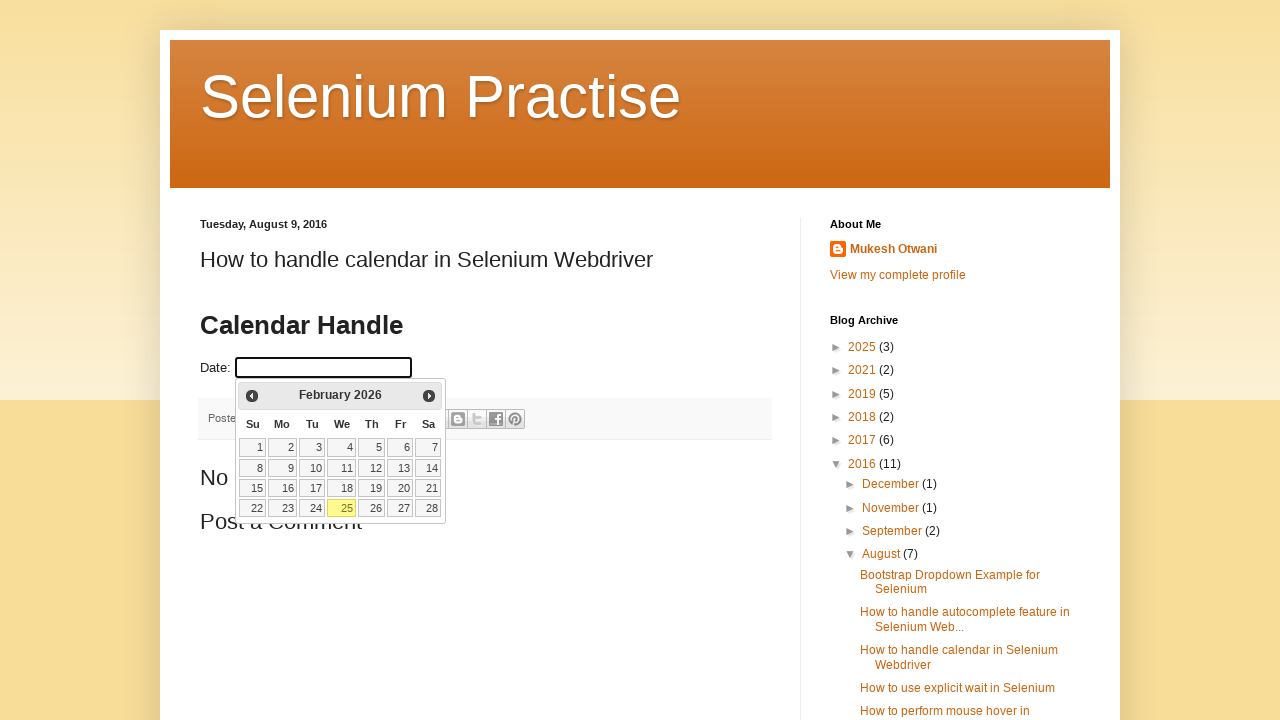

Selected date 28 from the calendar at (428, 508) on table.ui-datepicker-calendar td >> nth=27
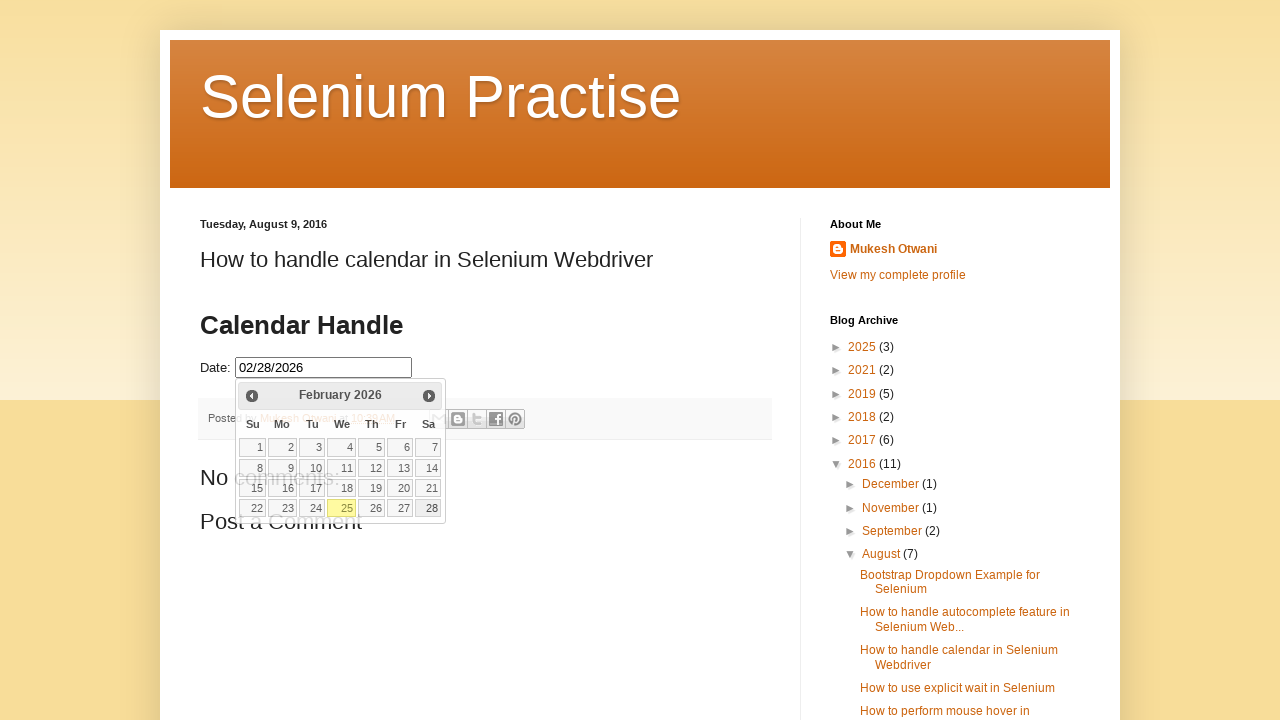

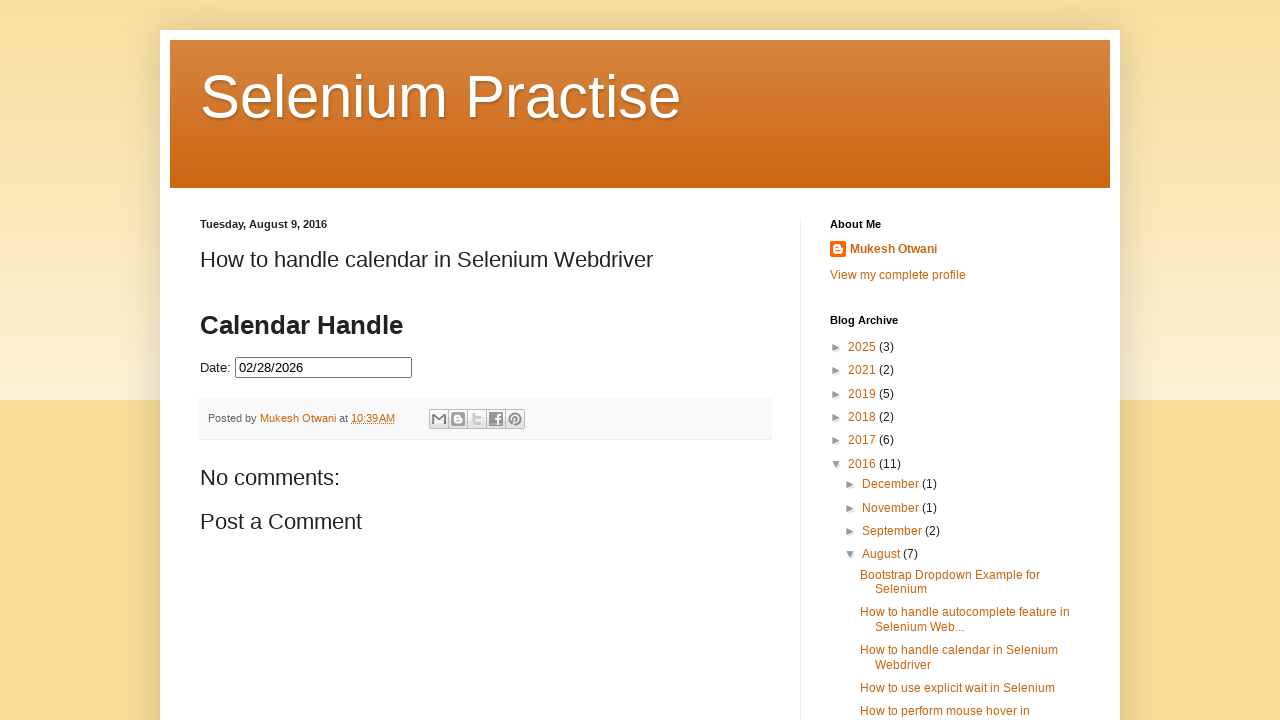